Tests JavaScript confirmation box on Basic Elements page by clicking the confirmation button and accepting the dialog

Starting URL: http://automationbykrishna.com

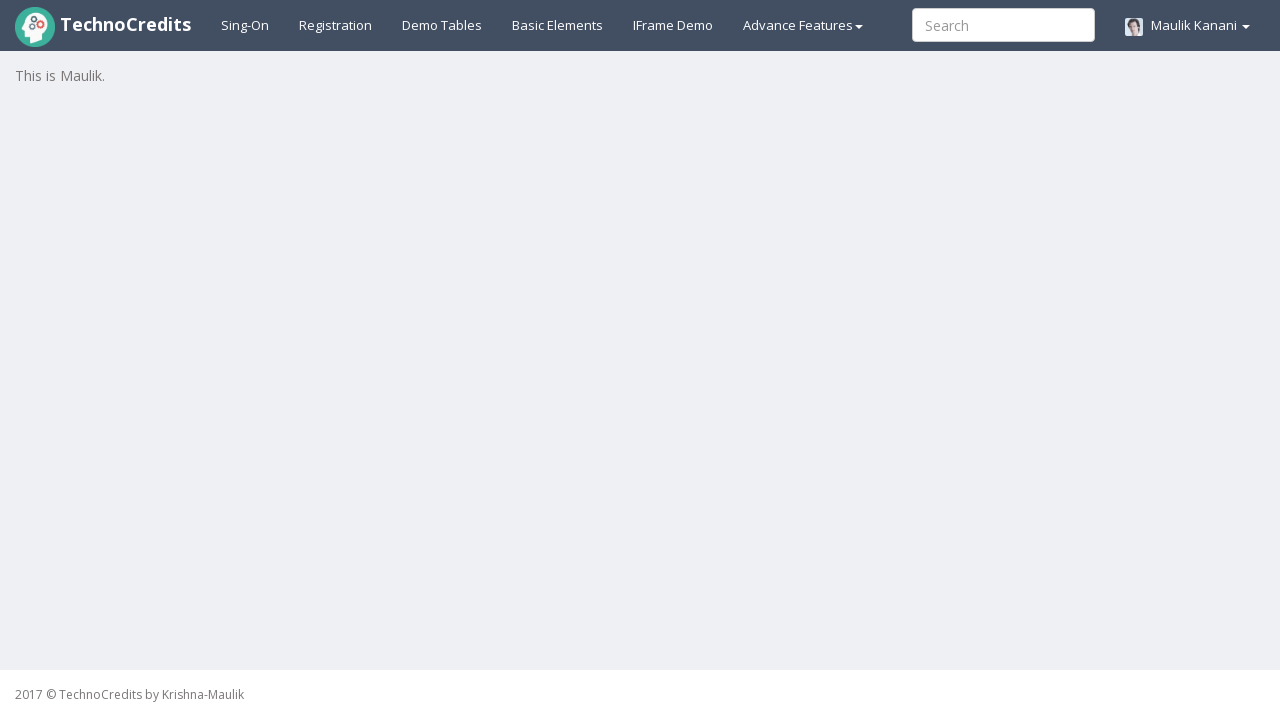

Clicked on Basic Elements section at (558, 25) on #basicelements
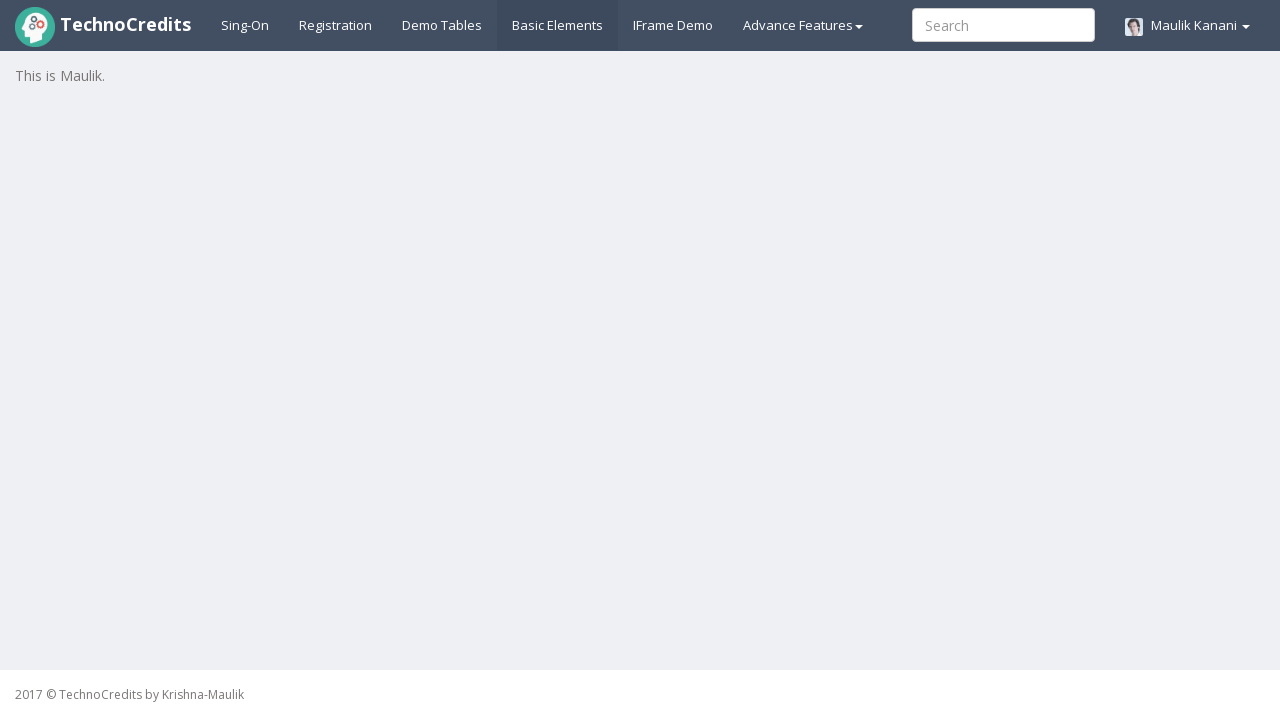

Confirmation button loaded on page
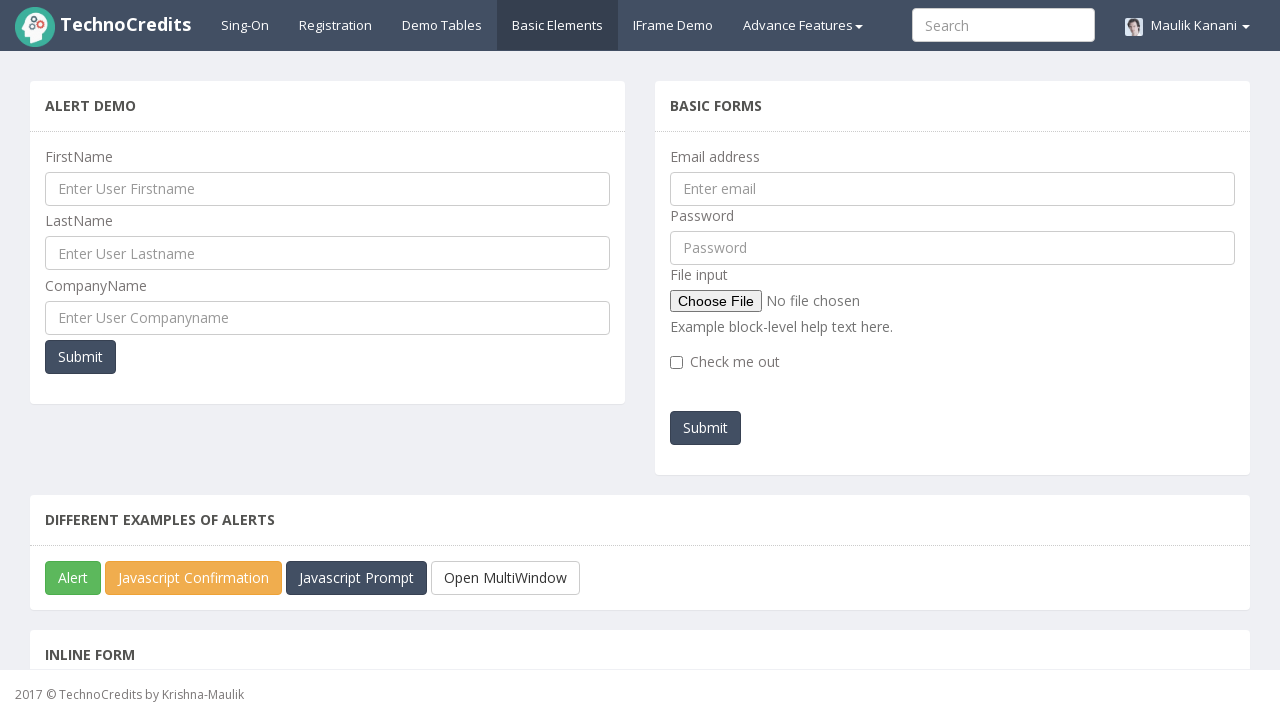

Scrolled to Confirmation button
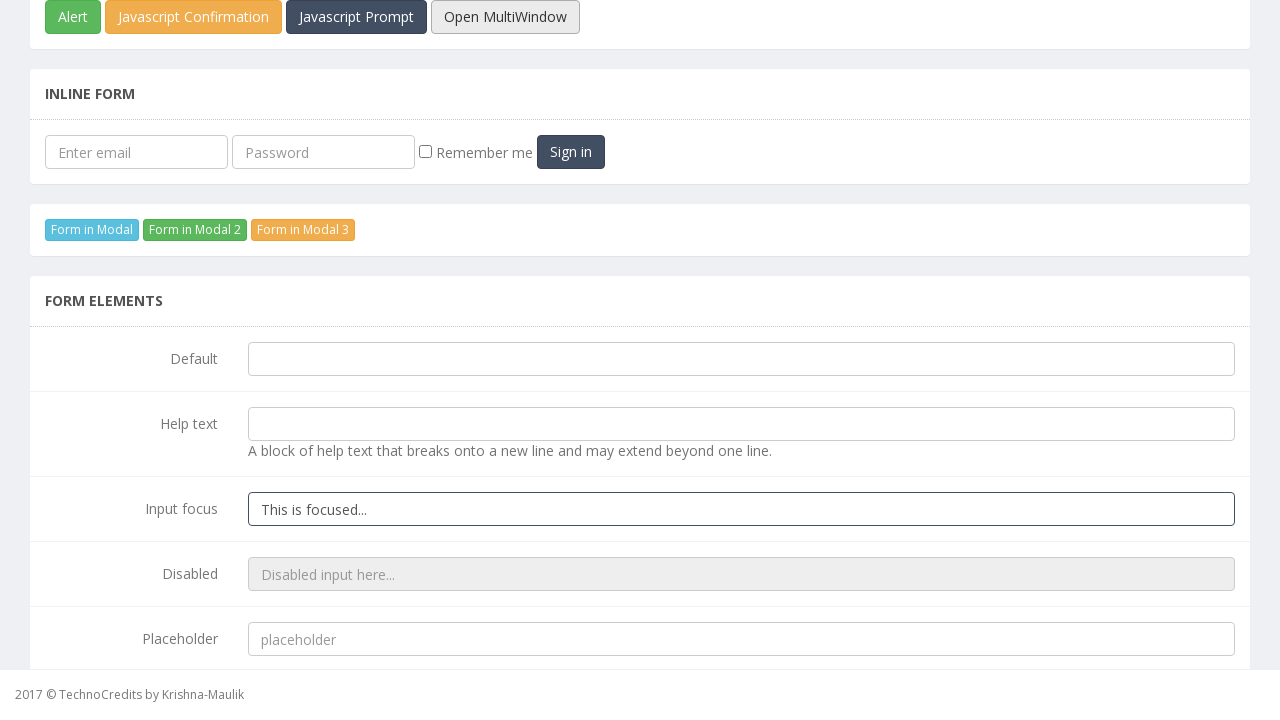

Clicked on JavaScript Confirmation button at (194, 17) on xpath=//button[@class='btn btn-warning']
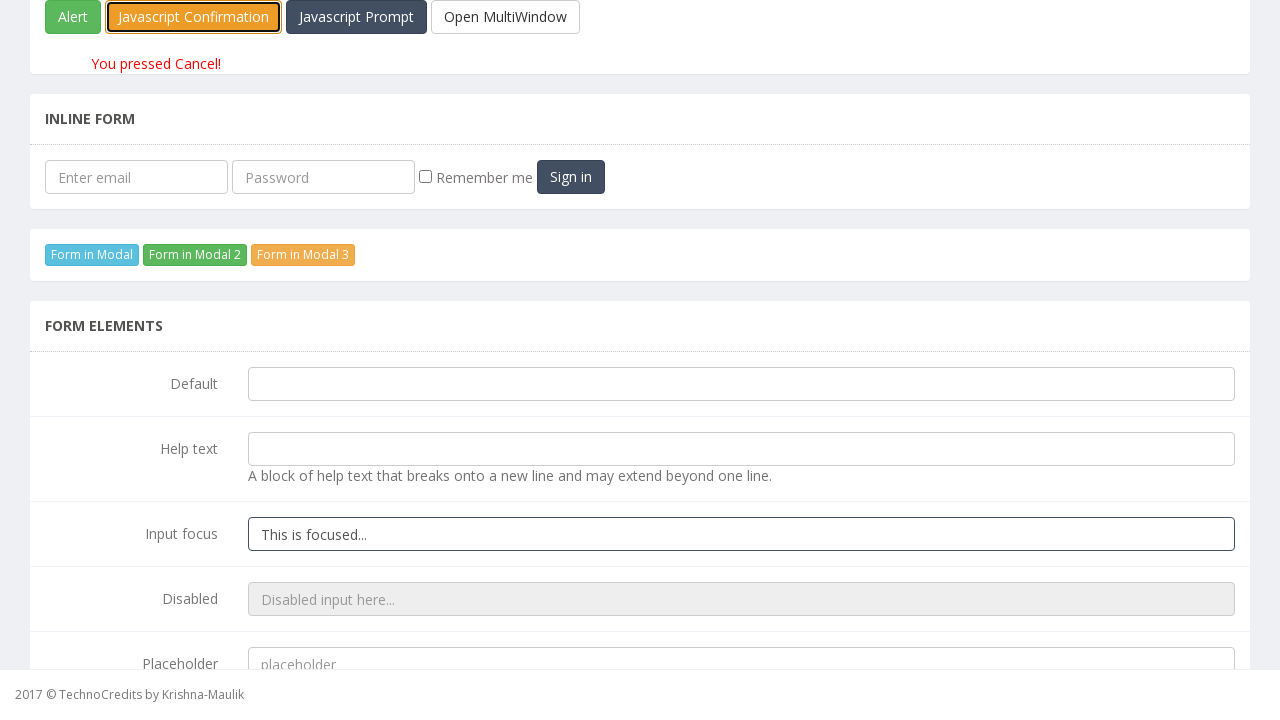

Accepted JavaScript confirmation dialog
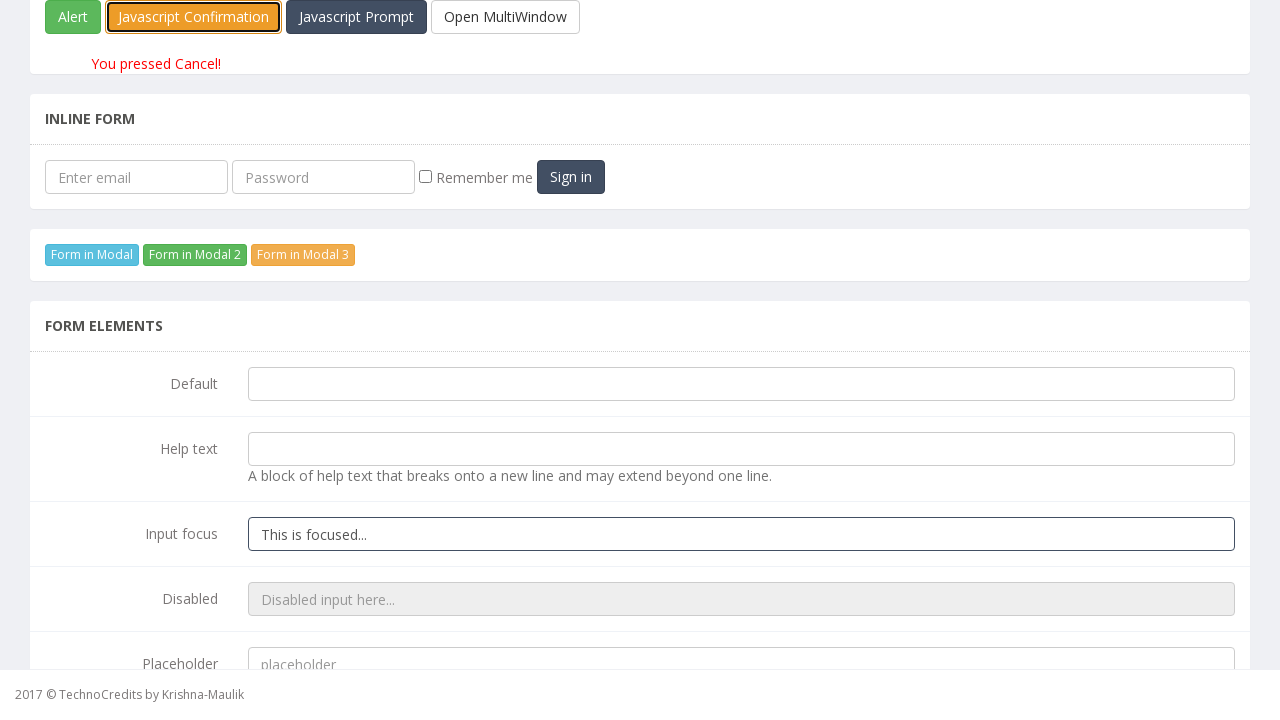

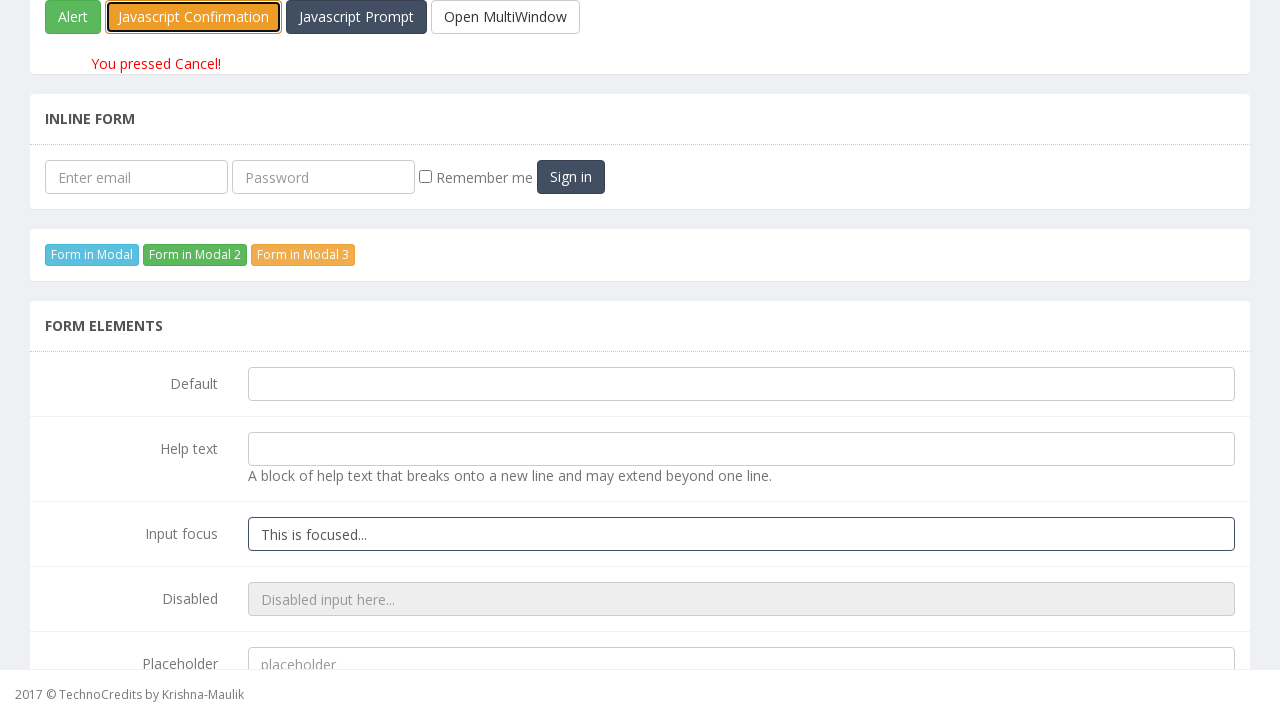